Tests form field text manipulation by entering a full name into a field and then using backspace keys to delete the last name portion character by character.

Starting URL: https://grotechminds.com/registration/

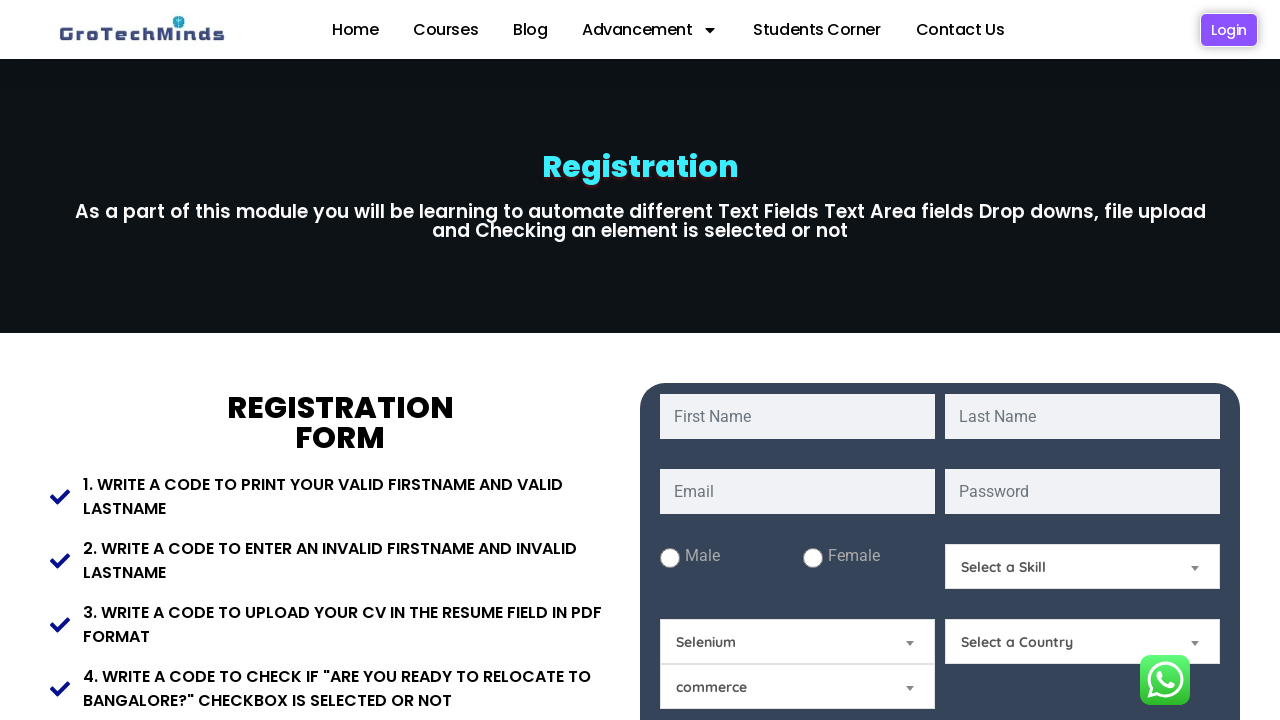

Filled fname field with full name 'SAGAR ASHOK MULCHANDANI' on input[name='fname']
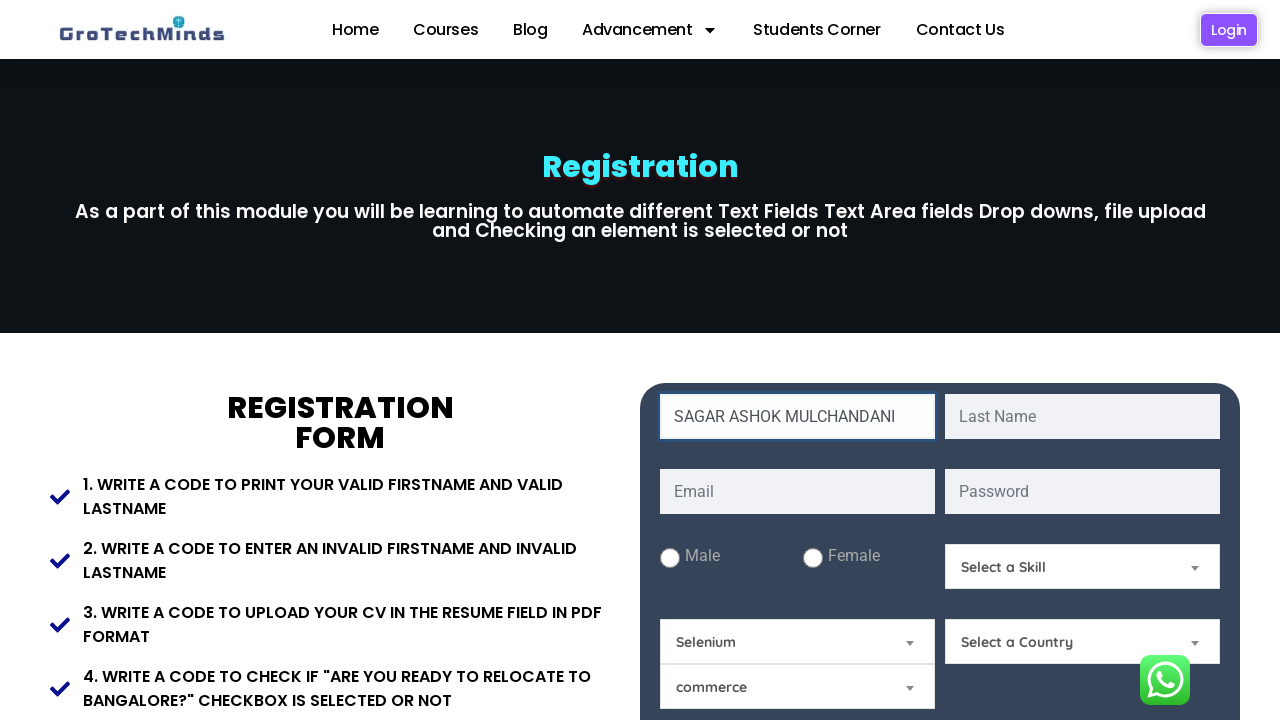

Pressed Backspace to delete character 1 of 12 on input[name='fname']
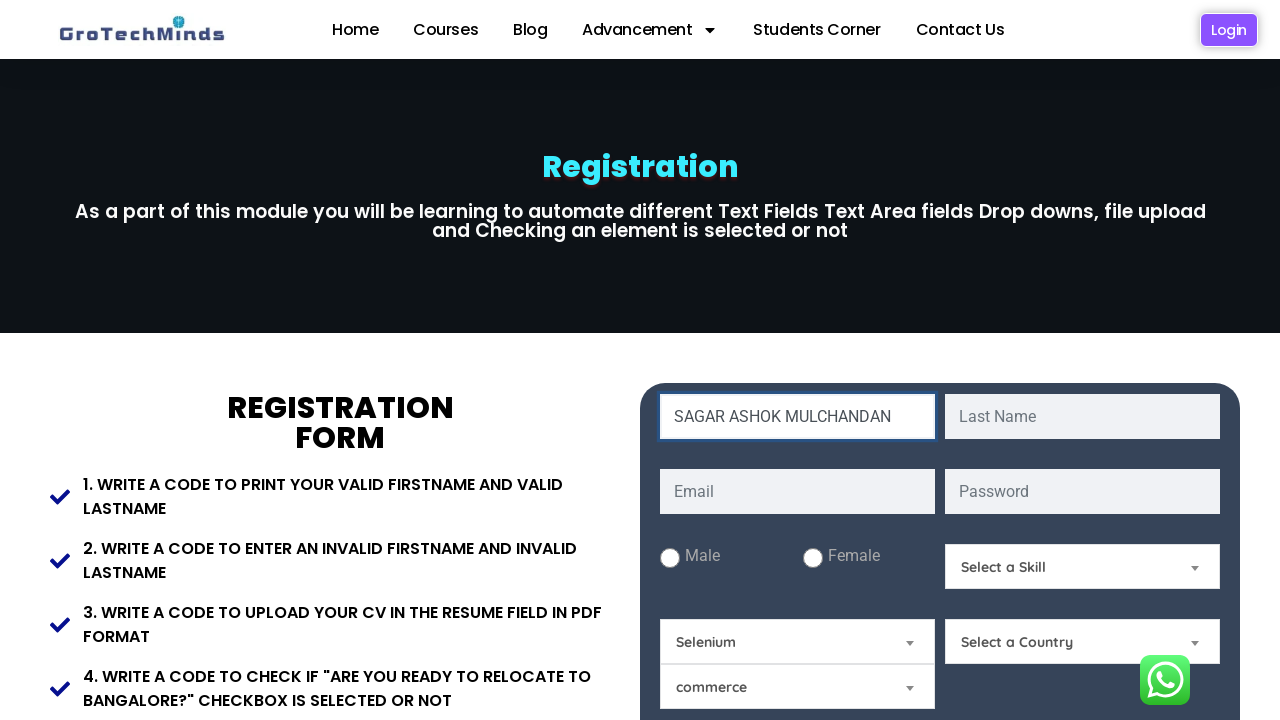

Pressed Backspace to delete character 2 of 12 on input[name='fname']
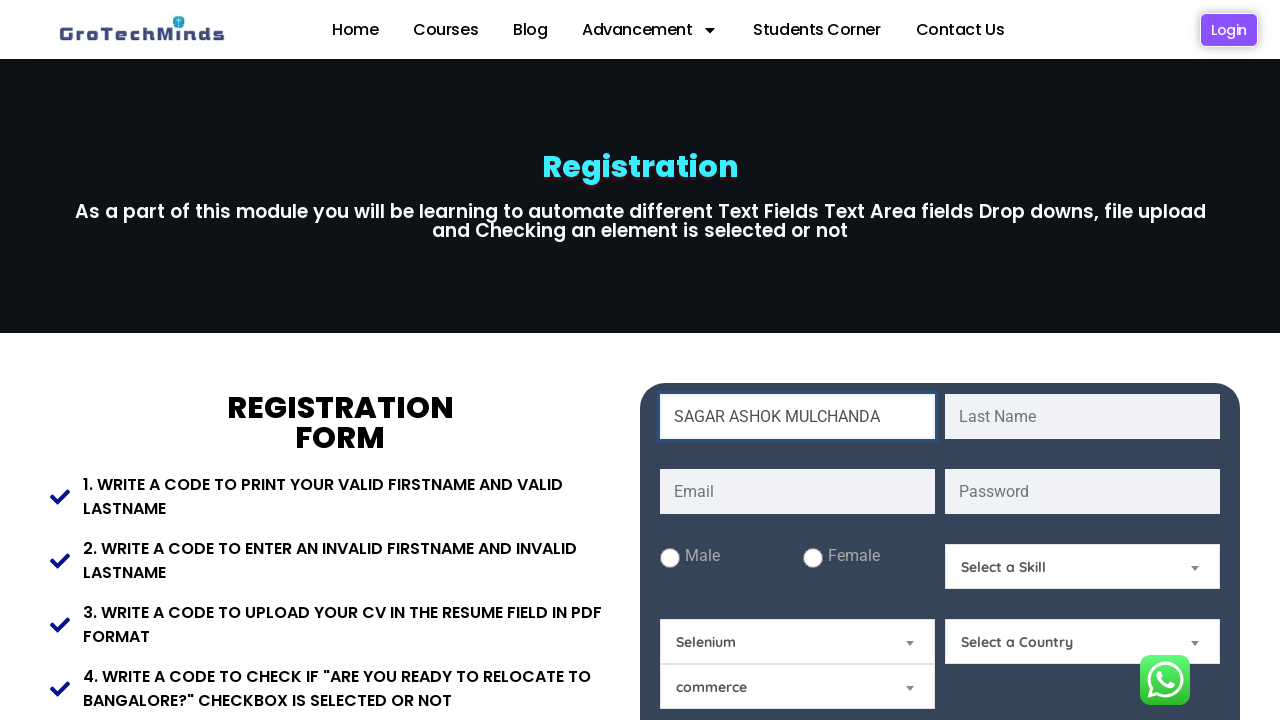

Pressed Backspace to delete character 3 of 12 on input[name='fname']
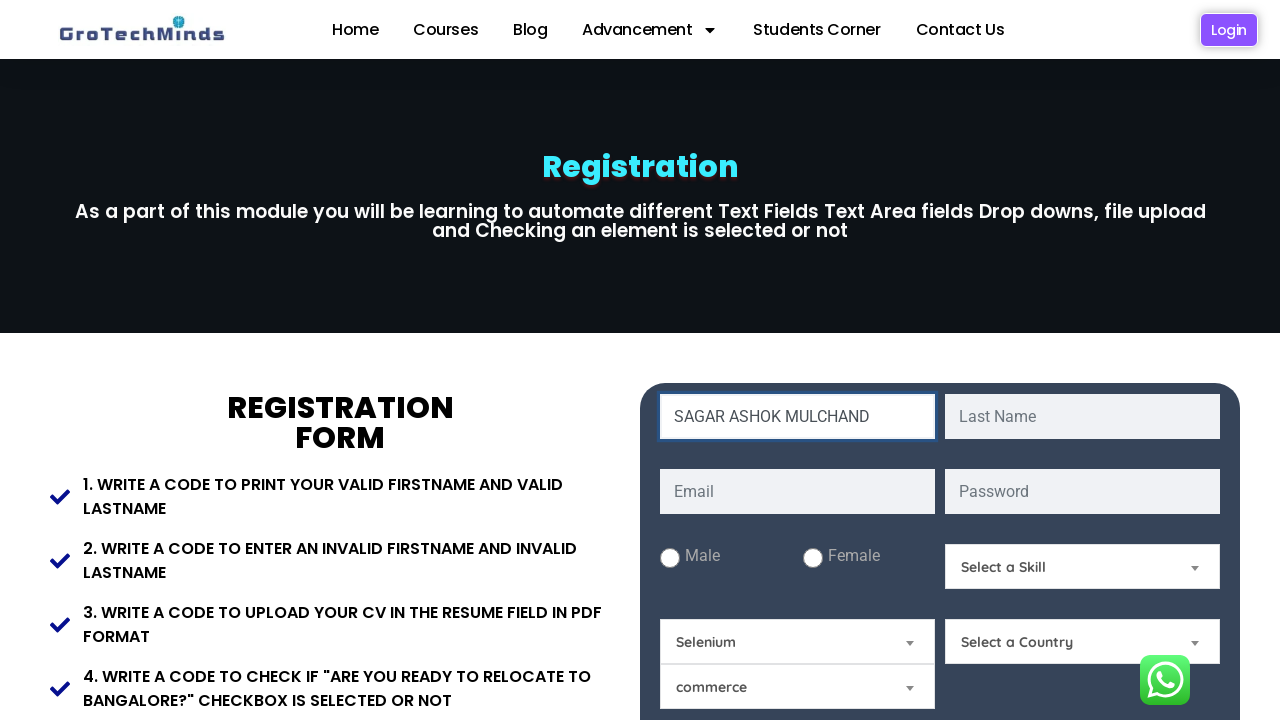

Pressed Backspace to delete character 4 of 12 on input[name='fname']
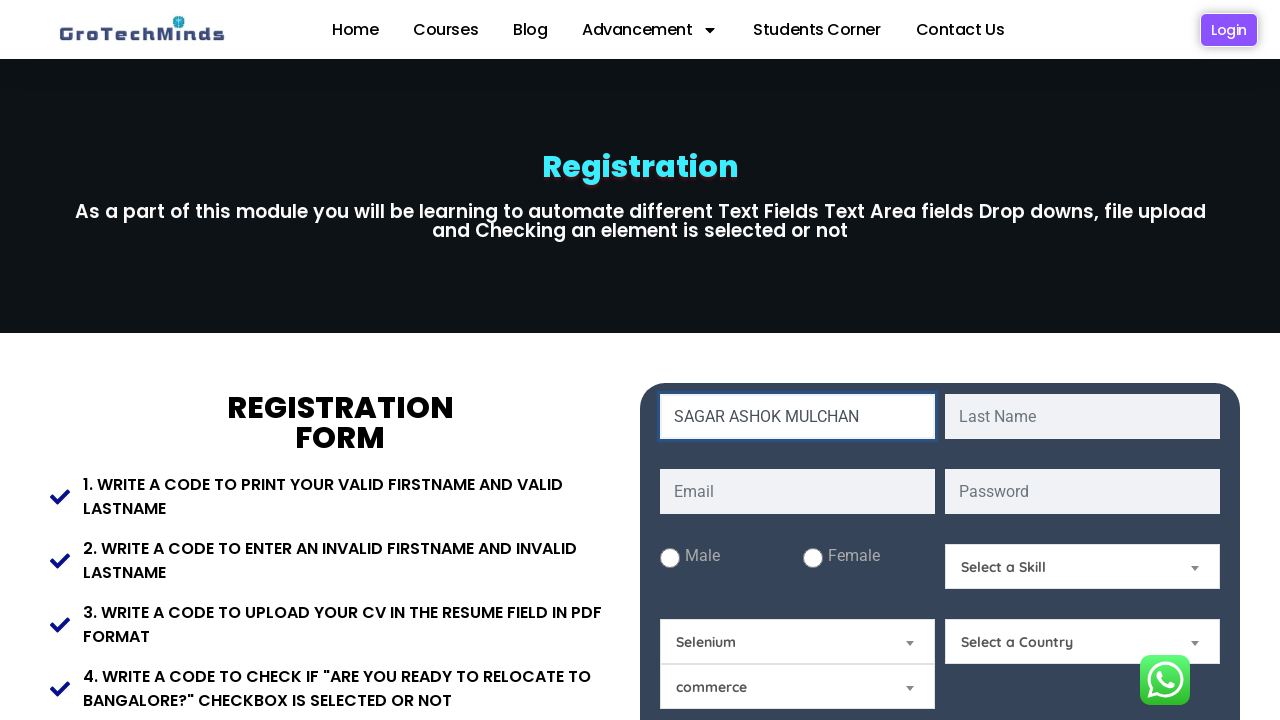

Pressed Backspace to delete character 5 of 12 on input[name='fname']
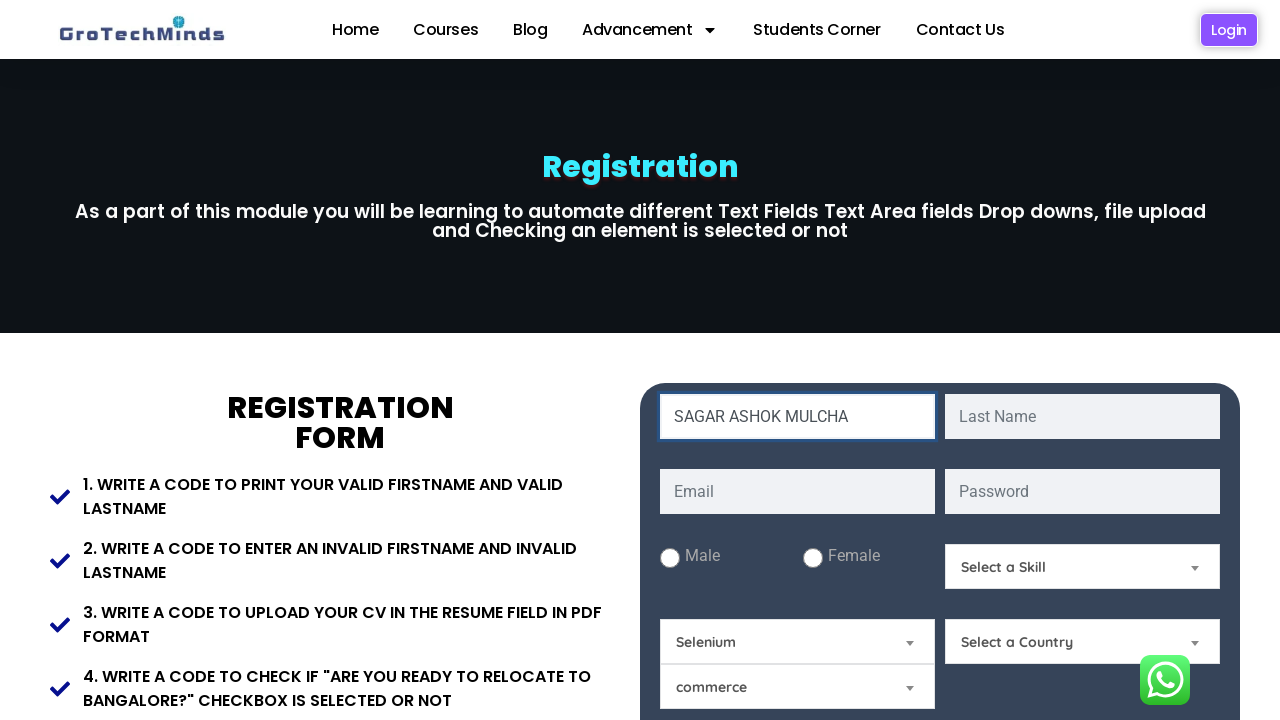

Pressed Backspace to delete character 6 of 12 on input[name='fname']
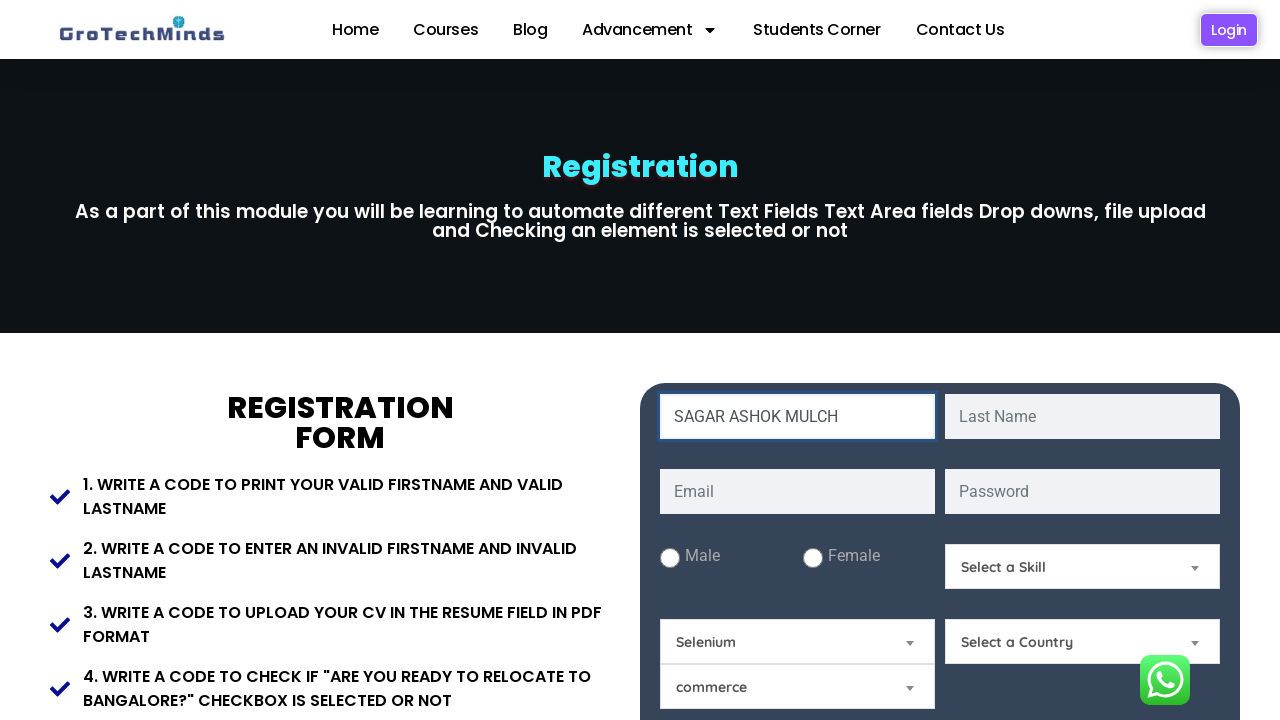

Pressed Backspace to delete character 7 of 12 on input[name='fname']
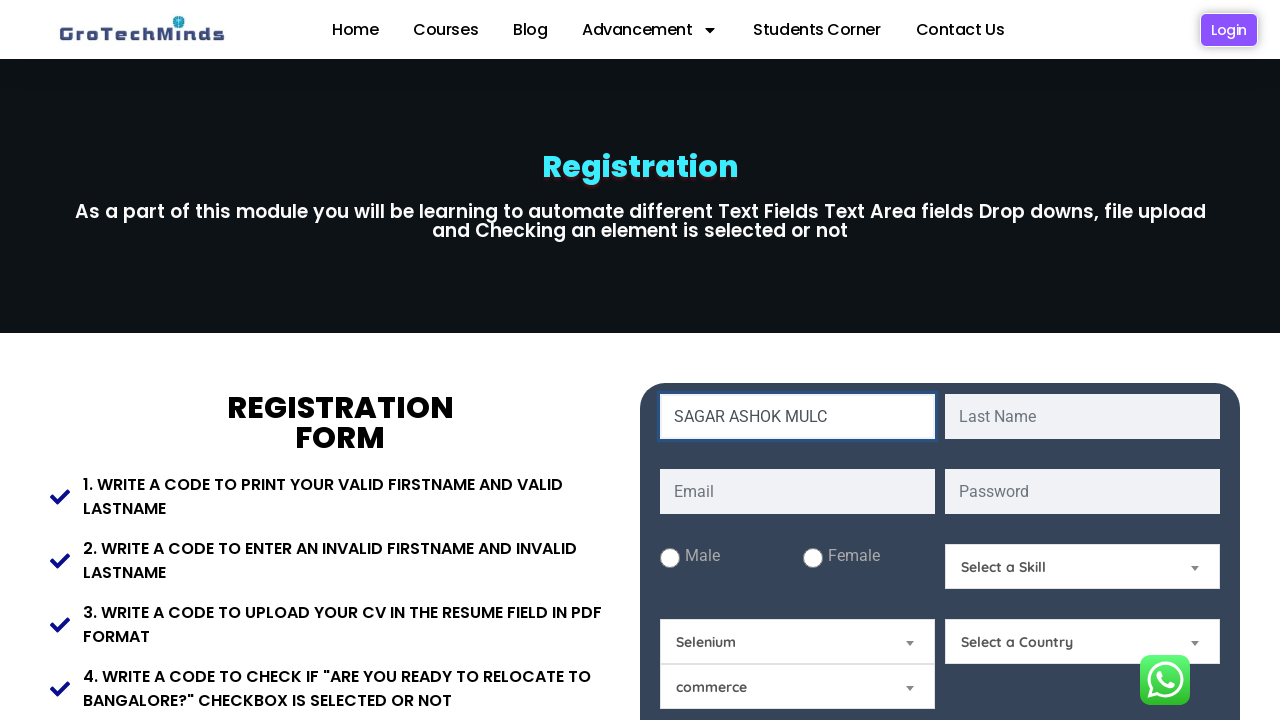

Pressed Backspace to delete character 8 of 12 on input[name='fname']
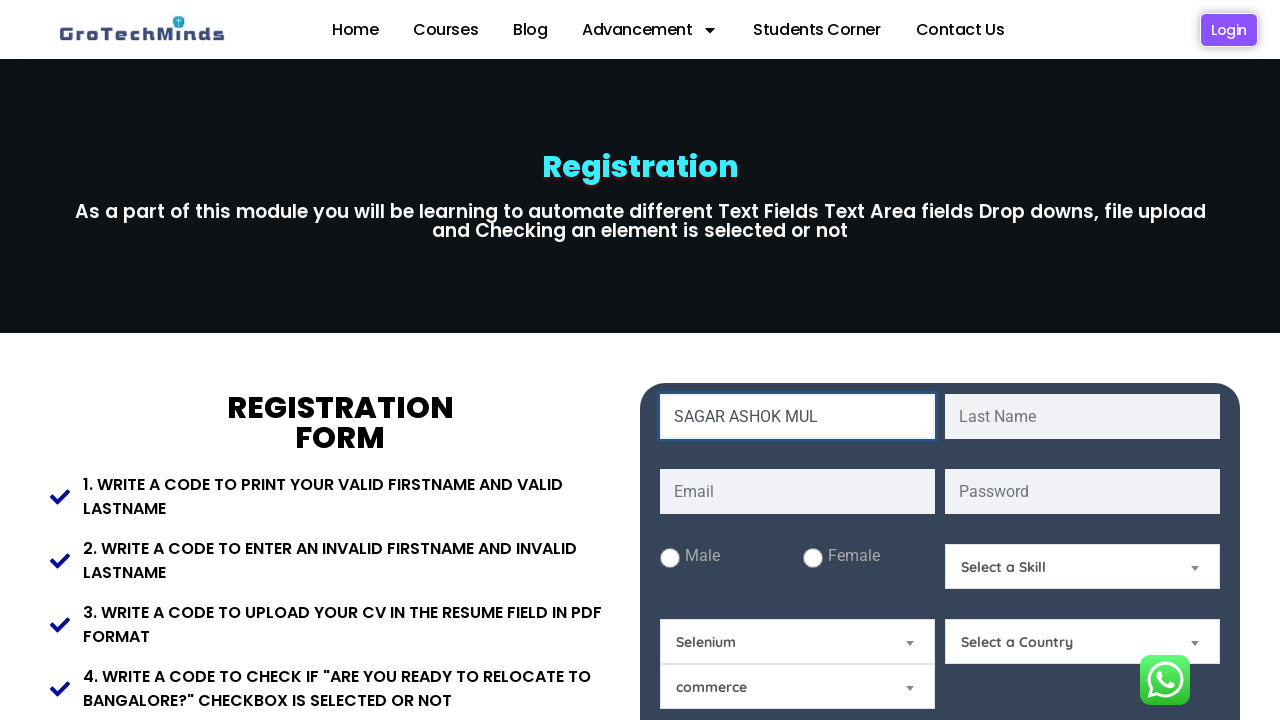

Pressed Backspace to delete character 9 of 12 on input[name='fname']
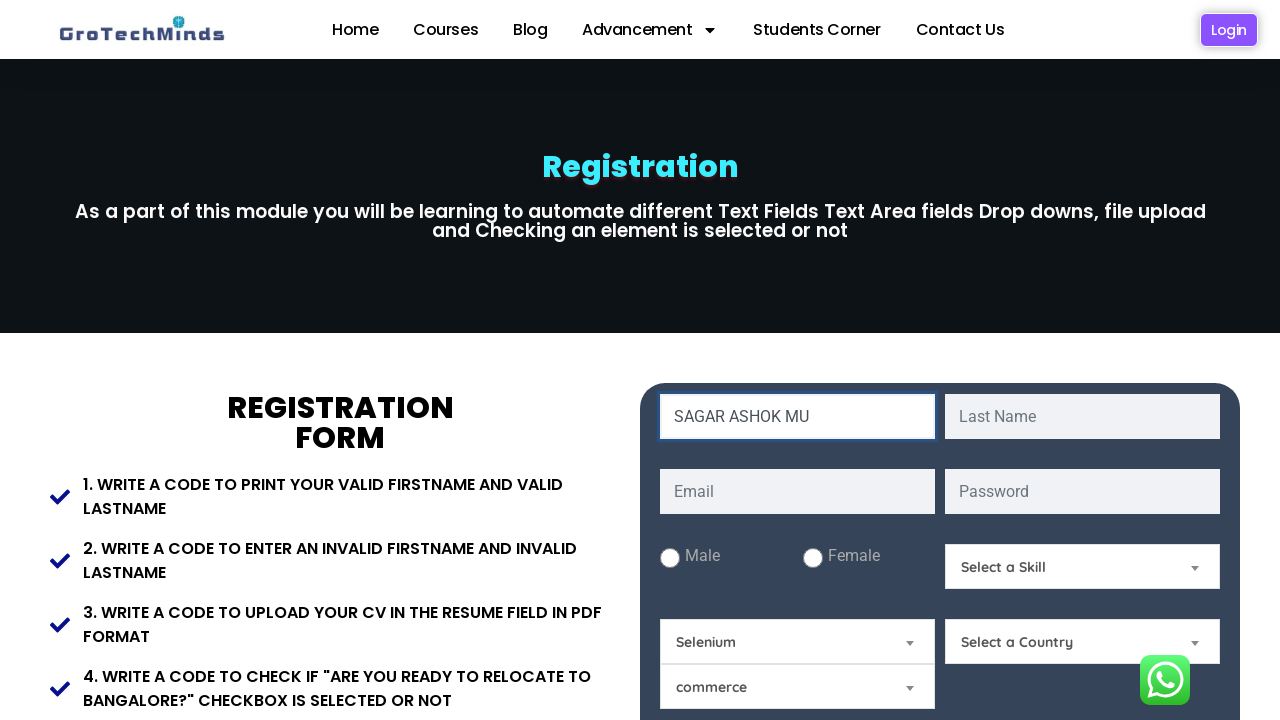

Pressed Backspace to delete character 10 of 12 on input[name='fname']
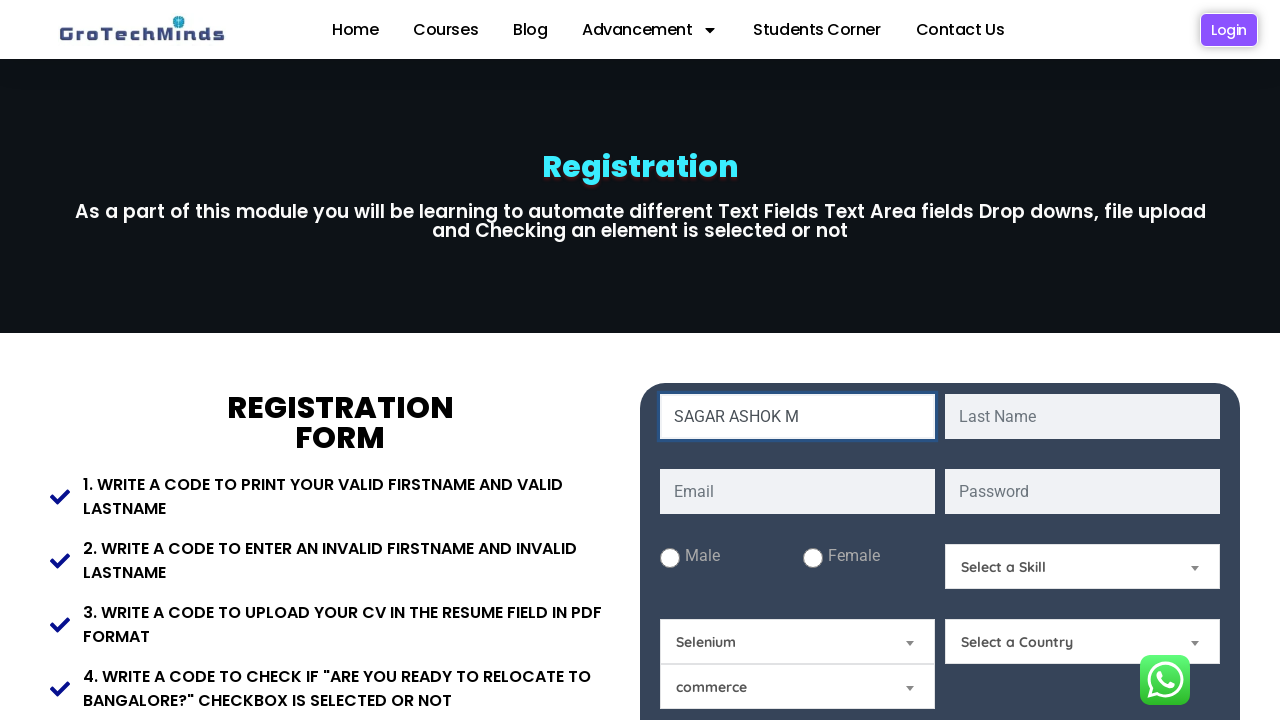

Pressed Backspace to delete character 11 of 12 on input[name='fname']
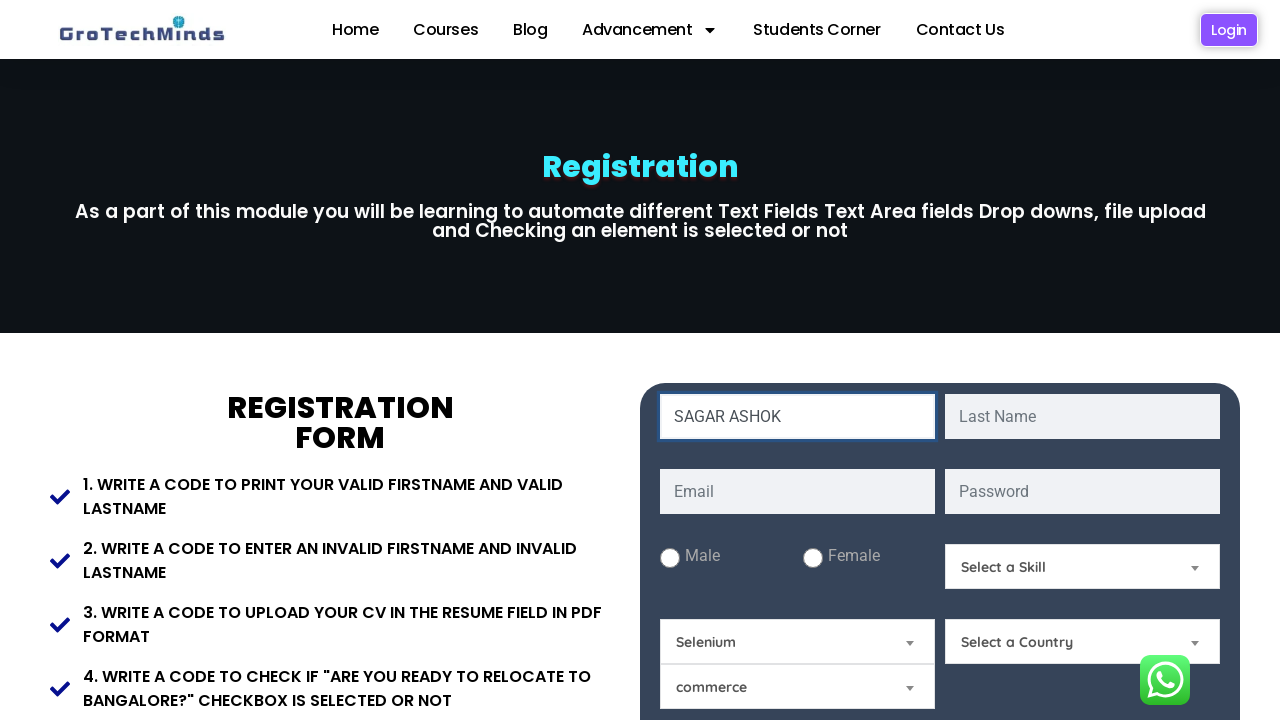

Pressed Backspace to delete character 12 of 12 on input[name='fname']
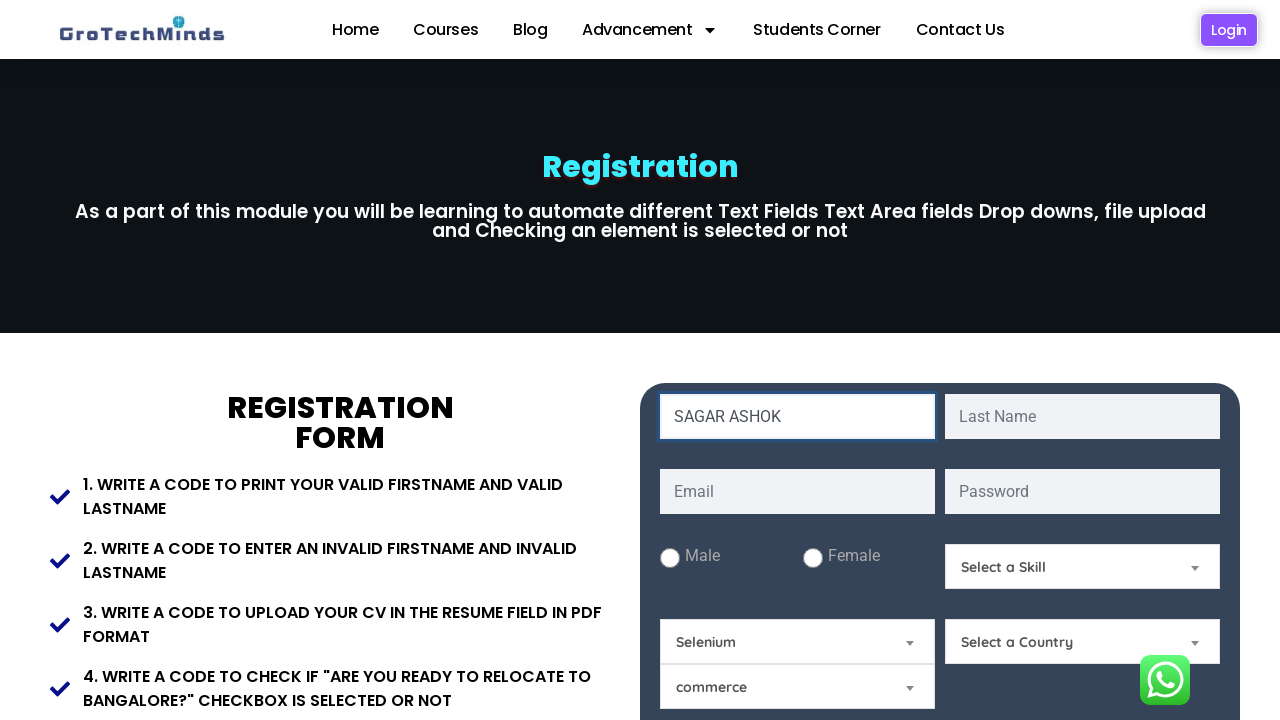

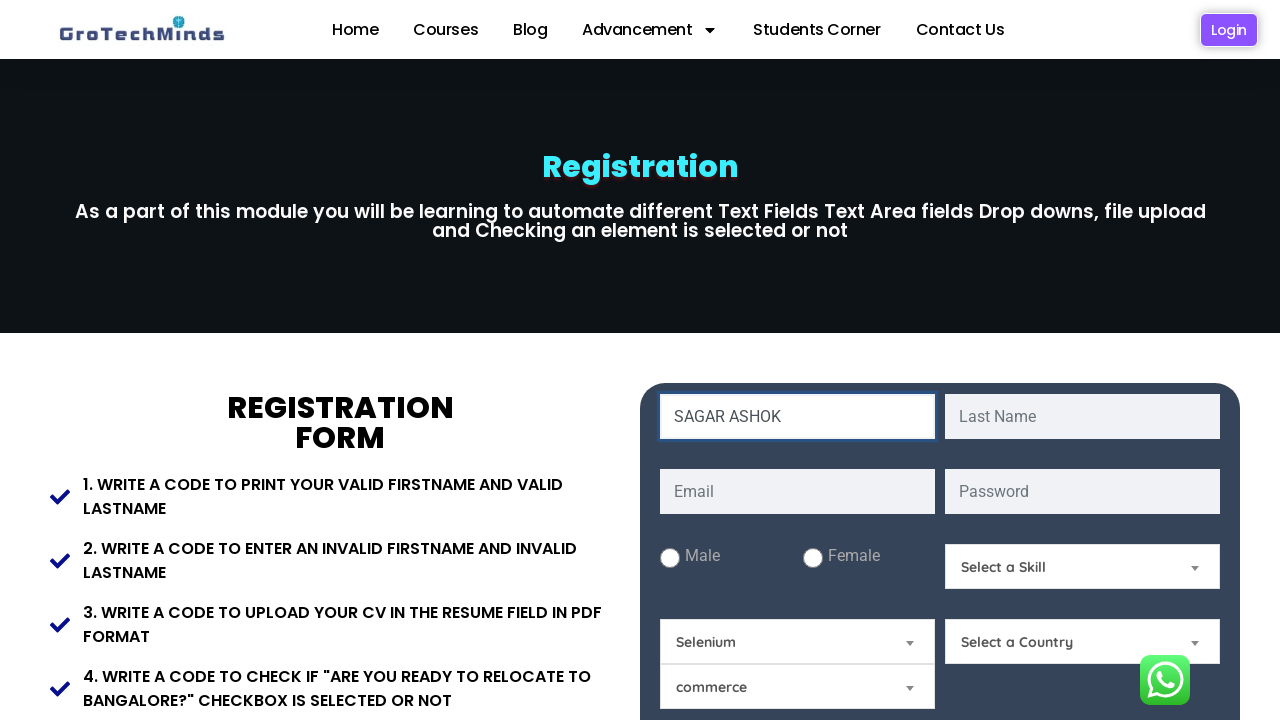